Solves a math problem by calculating a formula based on a value from the page, then fills the answer and submits the form with checkbox selections

Starting URL: http://suninjuly.github.io/math.html

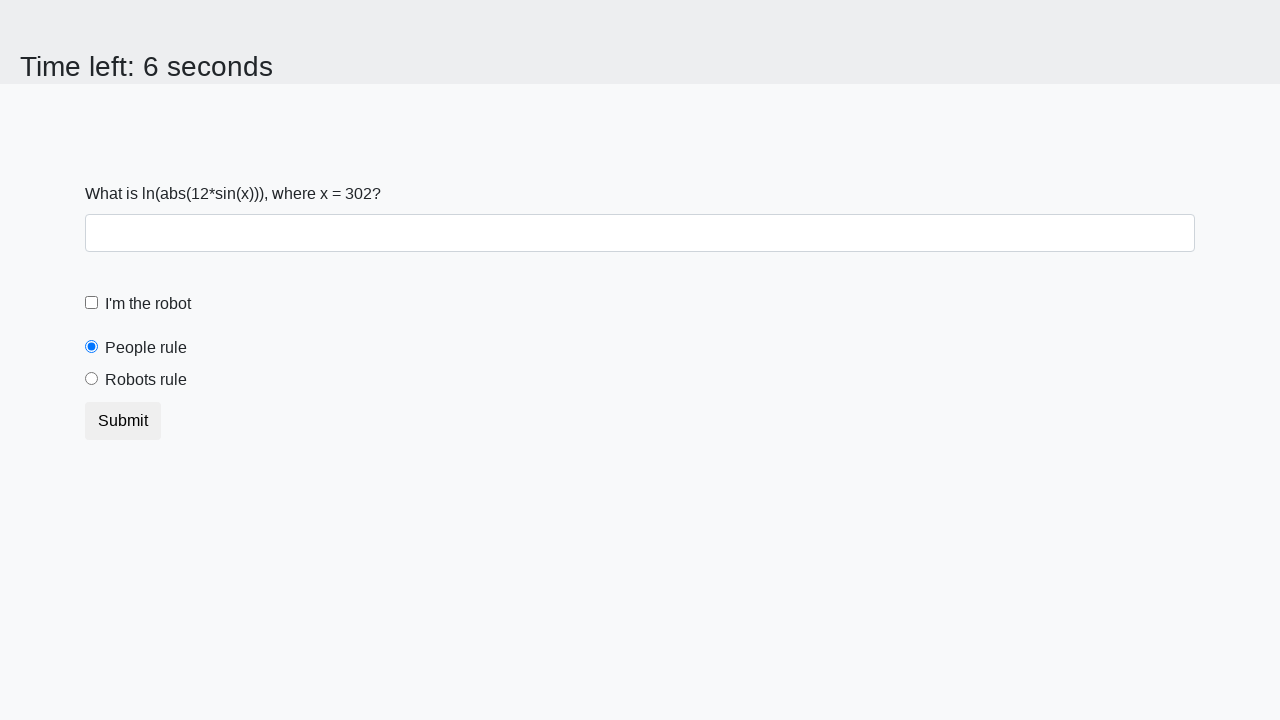

Located the input value element
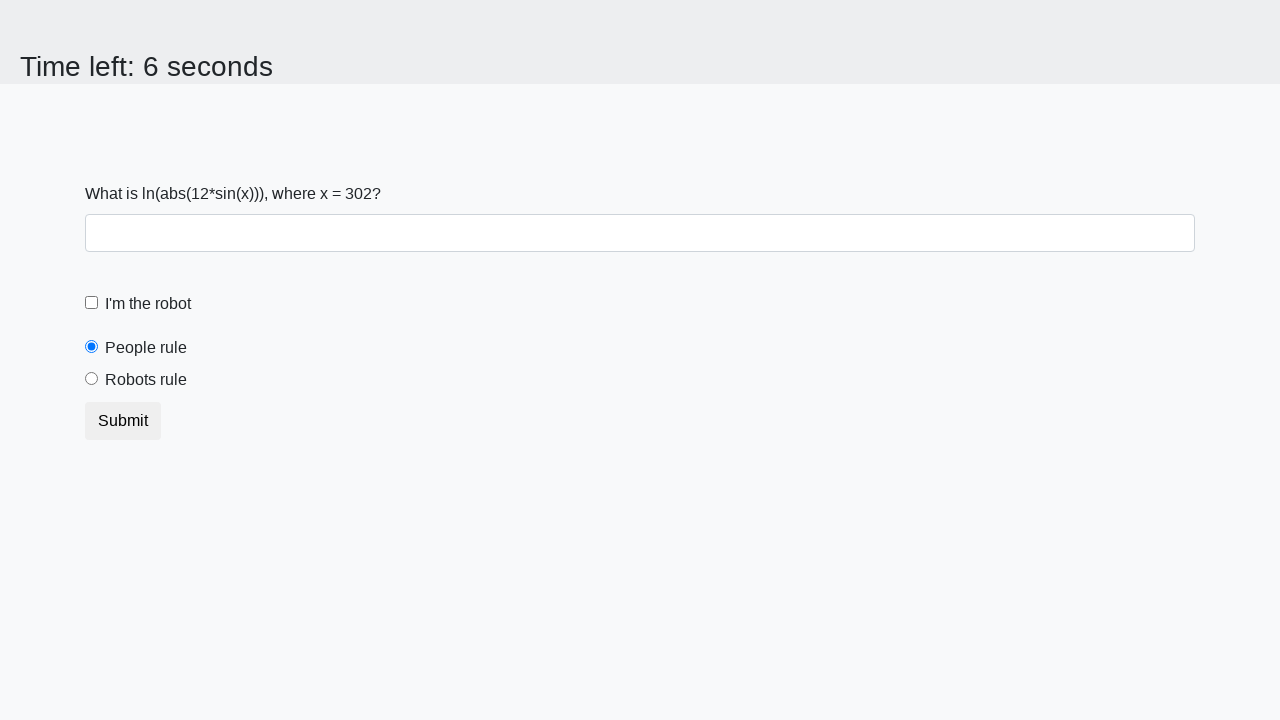

Retrieved input value from page: 302
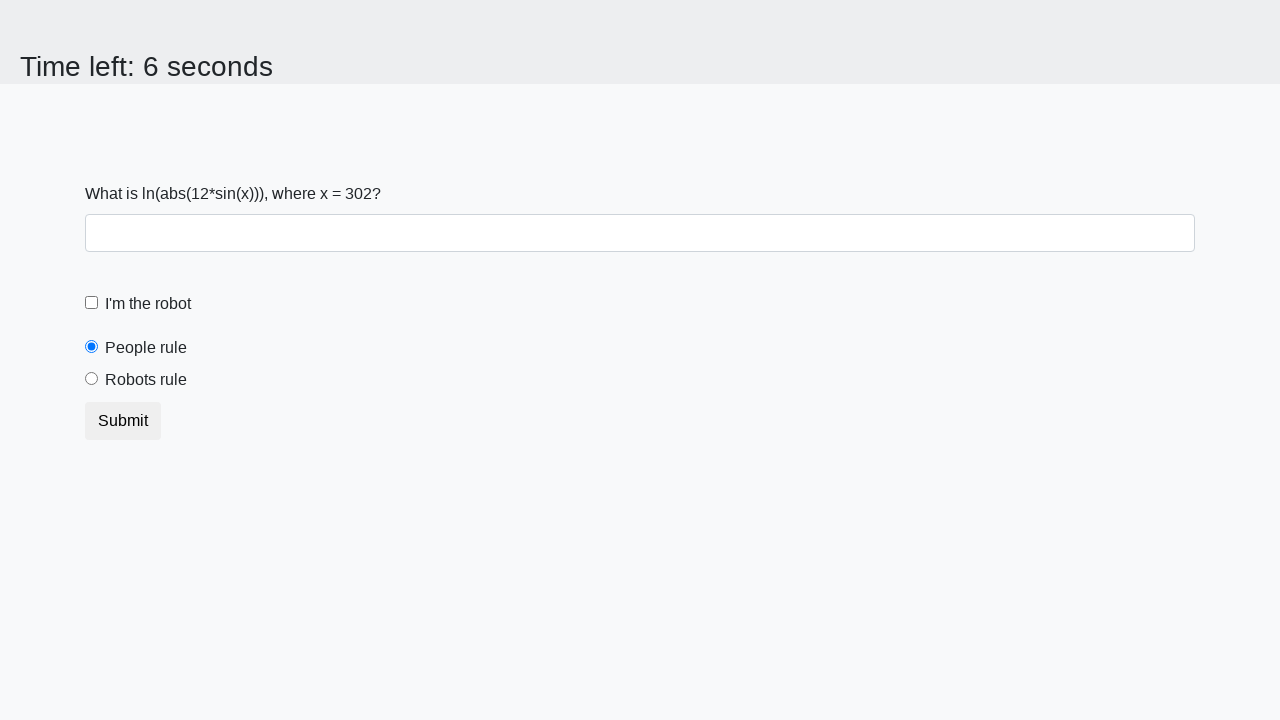

Calculated formula result: log(abs(12*sin(302))) = 1.5584464614373315
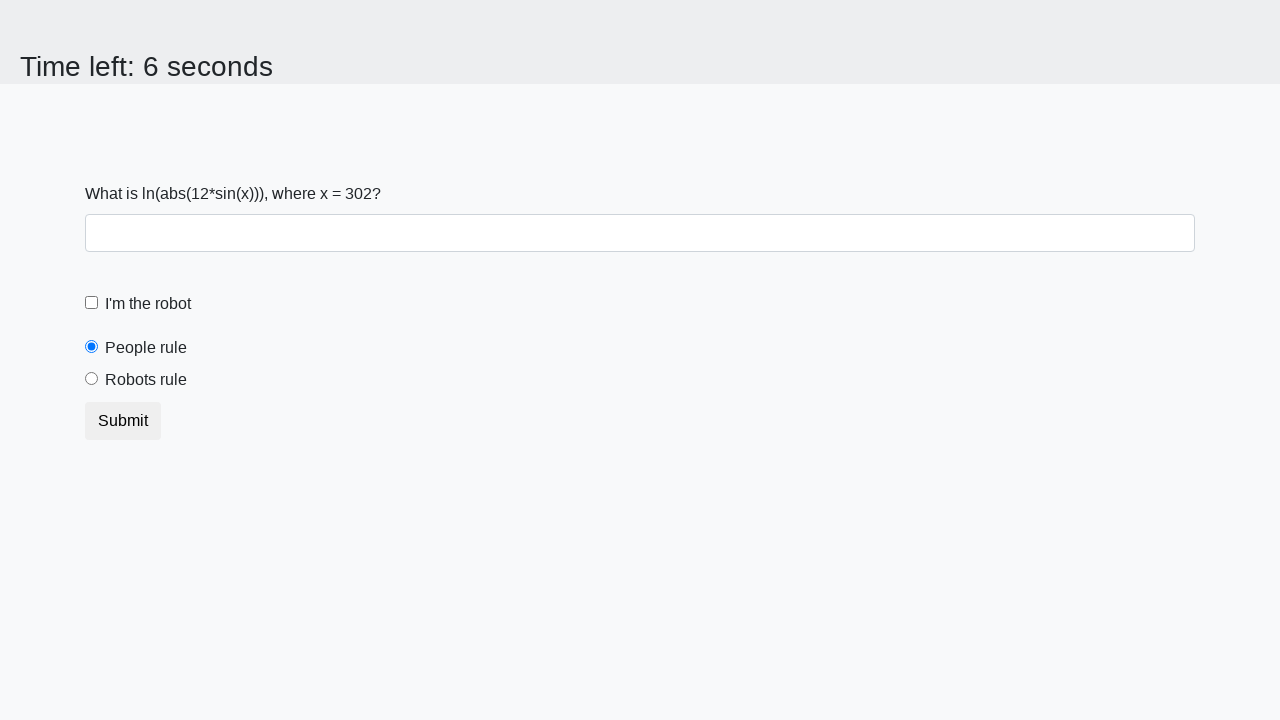

Filled answer field with calculated value: 1.5584464614373315 on #answer
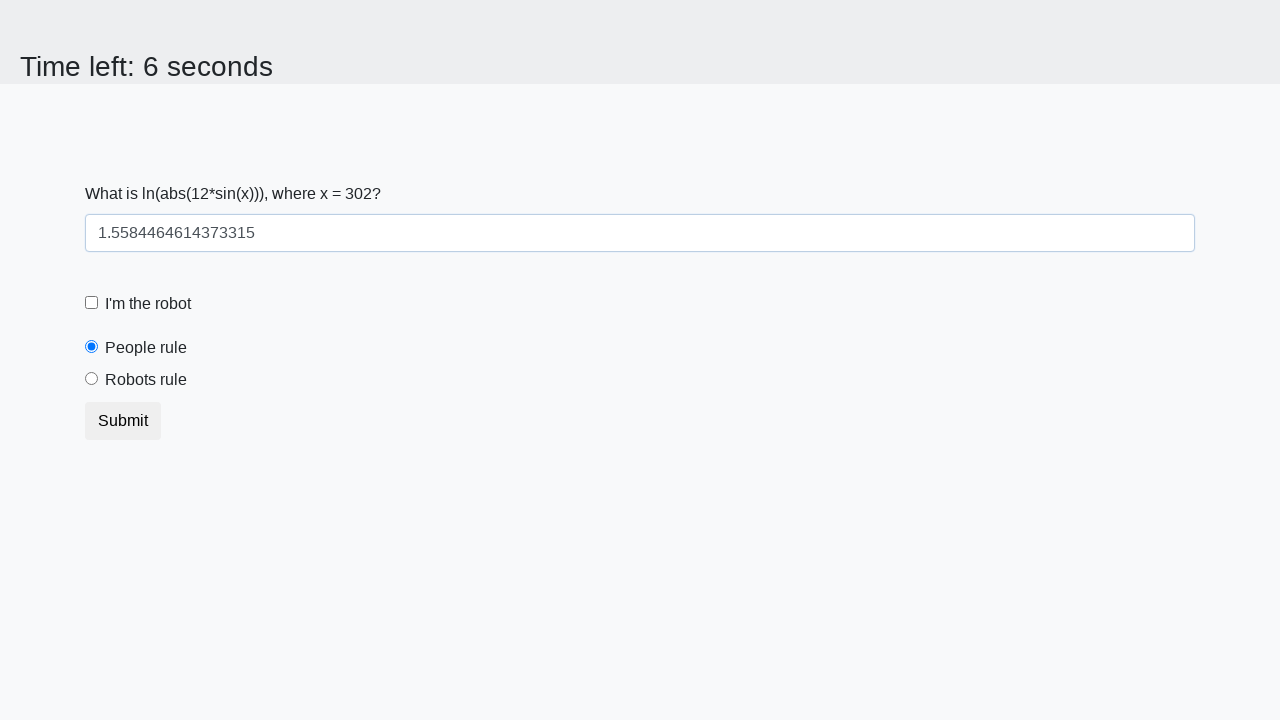

Clicked the robot checkbox at (92, 303) on #robotCheckbox
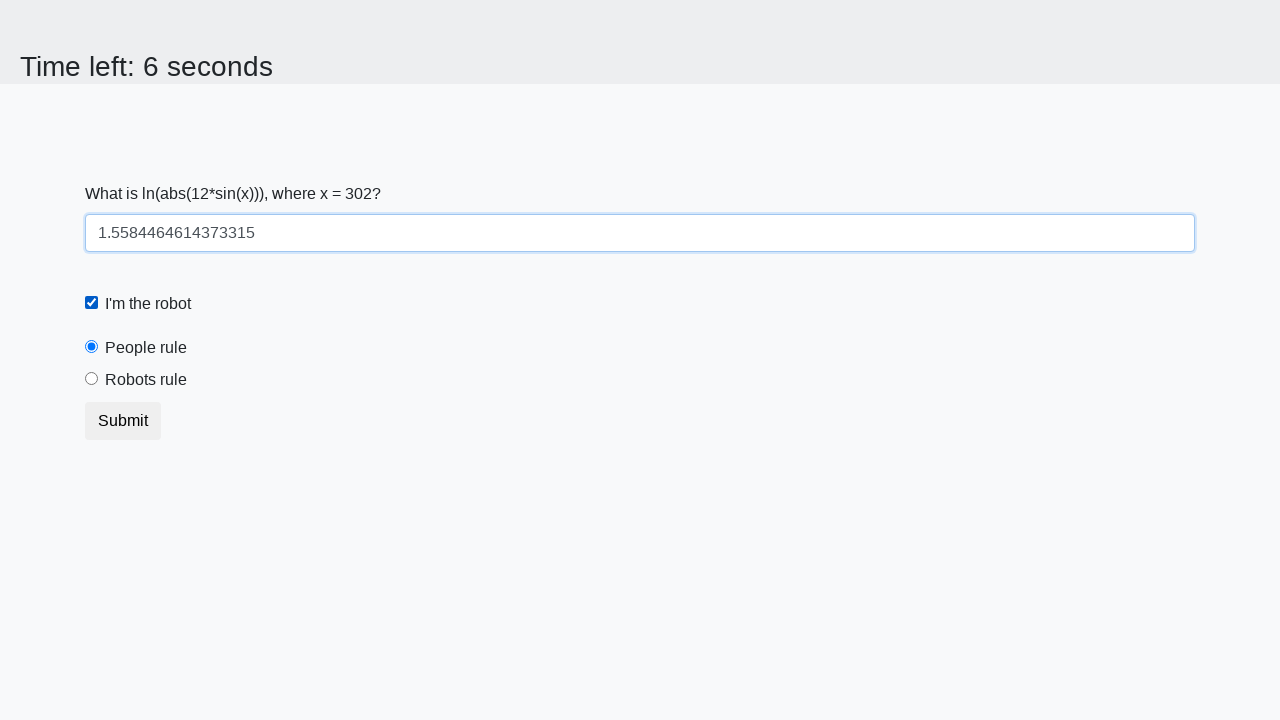

Clicked the robots rule radio button at (92, 379) on #robotsRule
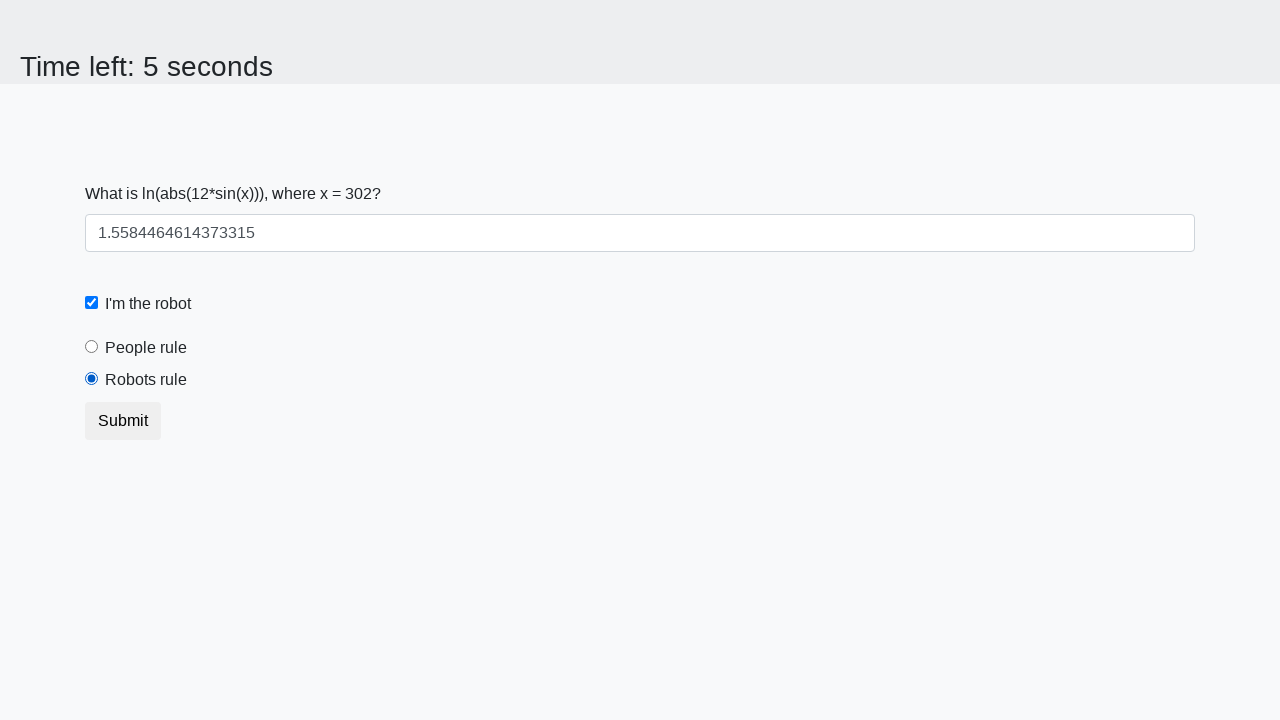

Clicked the submit button to complete the form at (123, 421) on button.btn
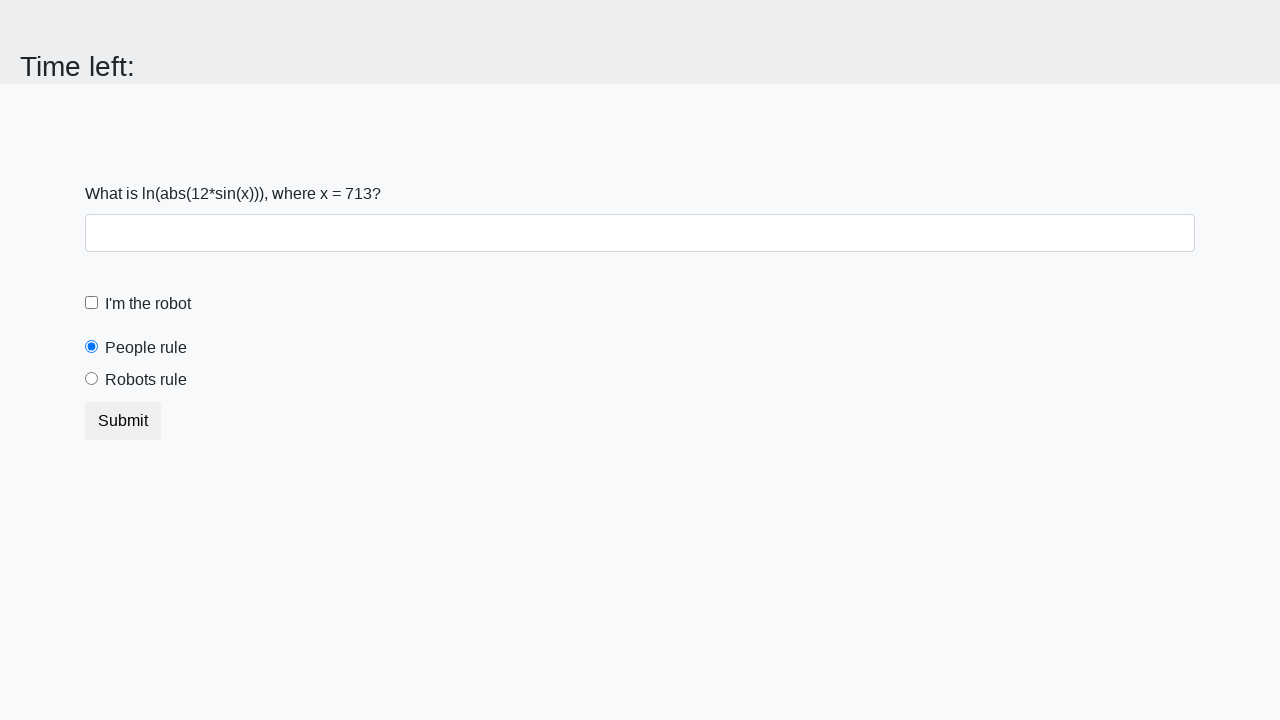

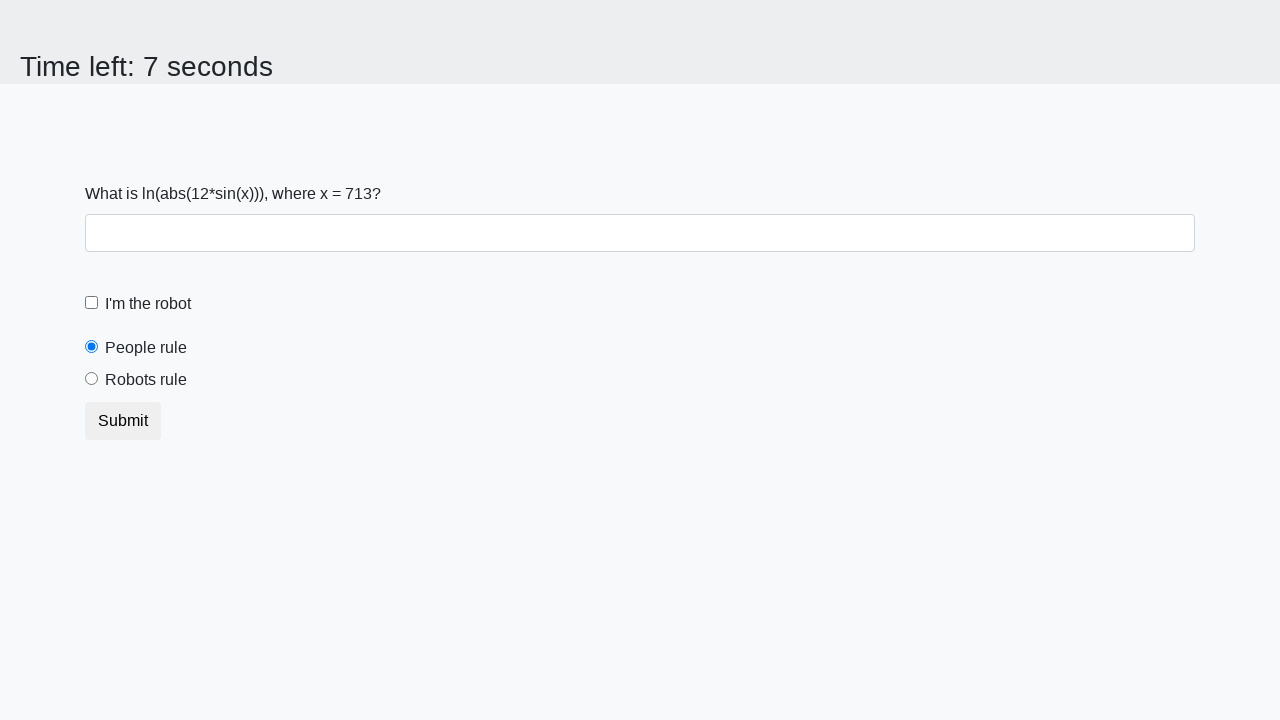